Tests context menu functionality by right-clicking on a designated area and verifying an alert appears

Starting URL: https://the-internet.herokuapp.com/

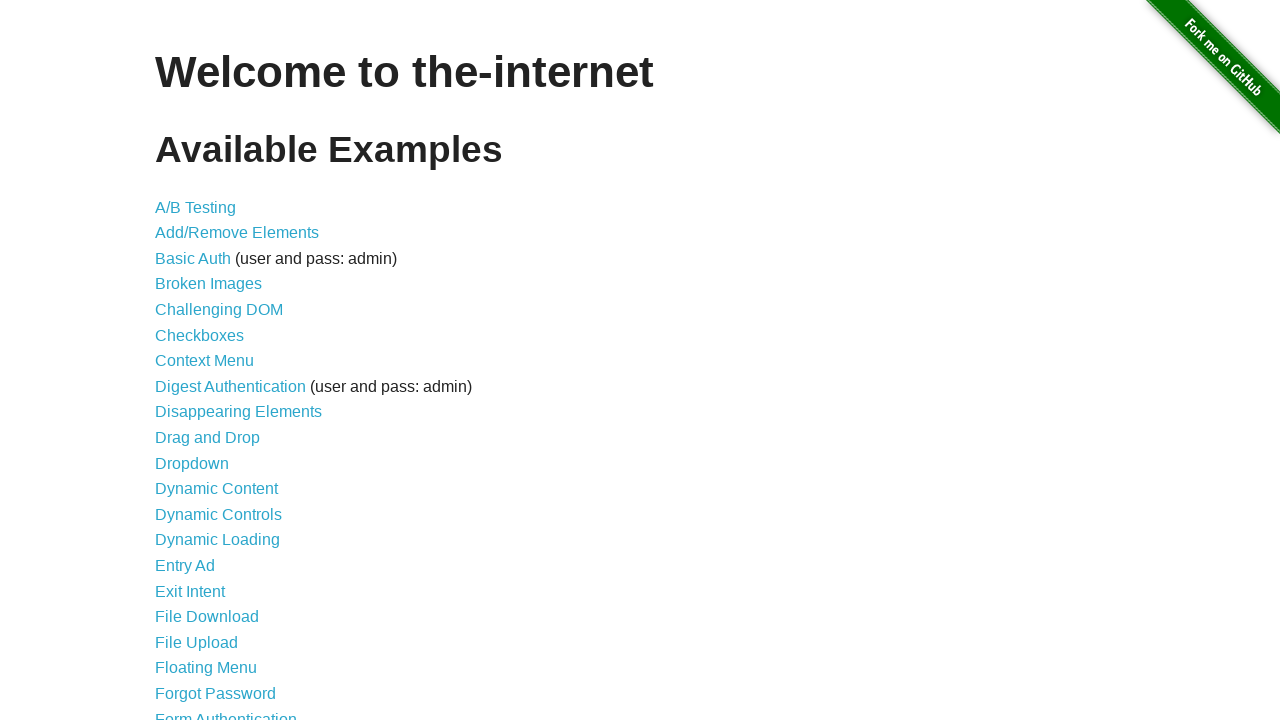

Clicked on Context Menu link at (204, 361) on a:has-text('Context Menu')
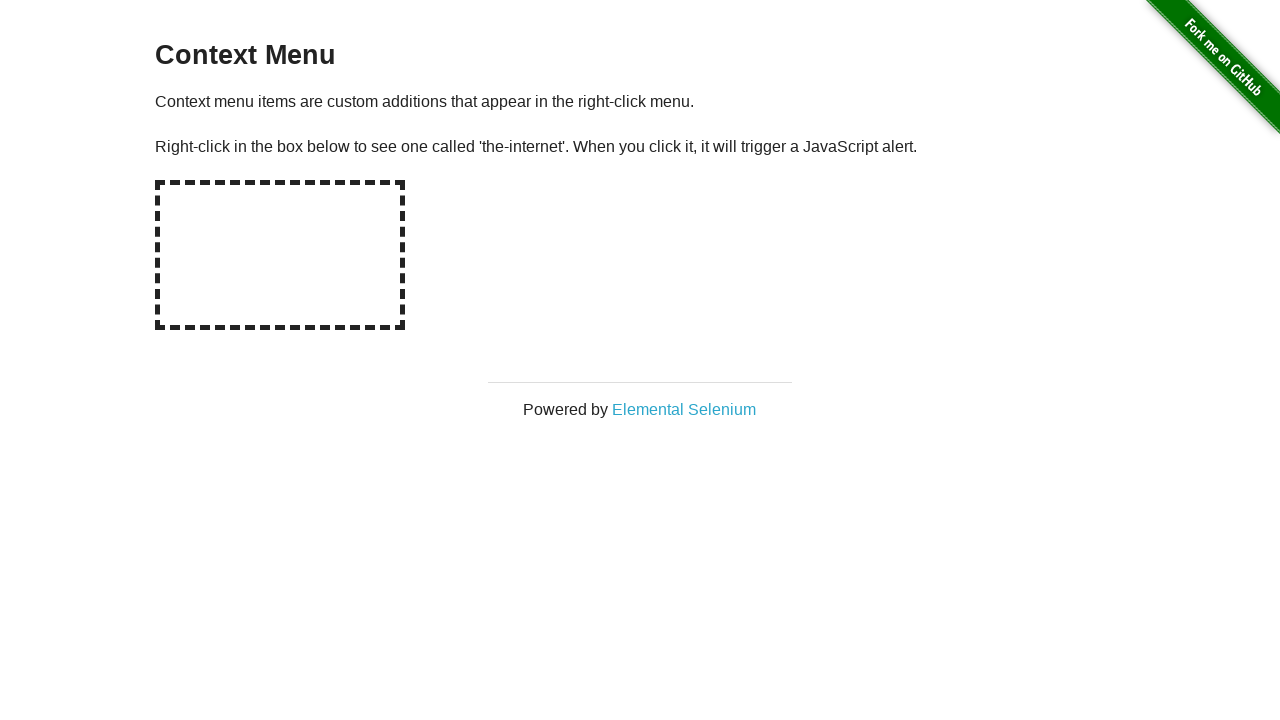

Right-clicked on the hot-spot element at (280, 255) on #hot-spot
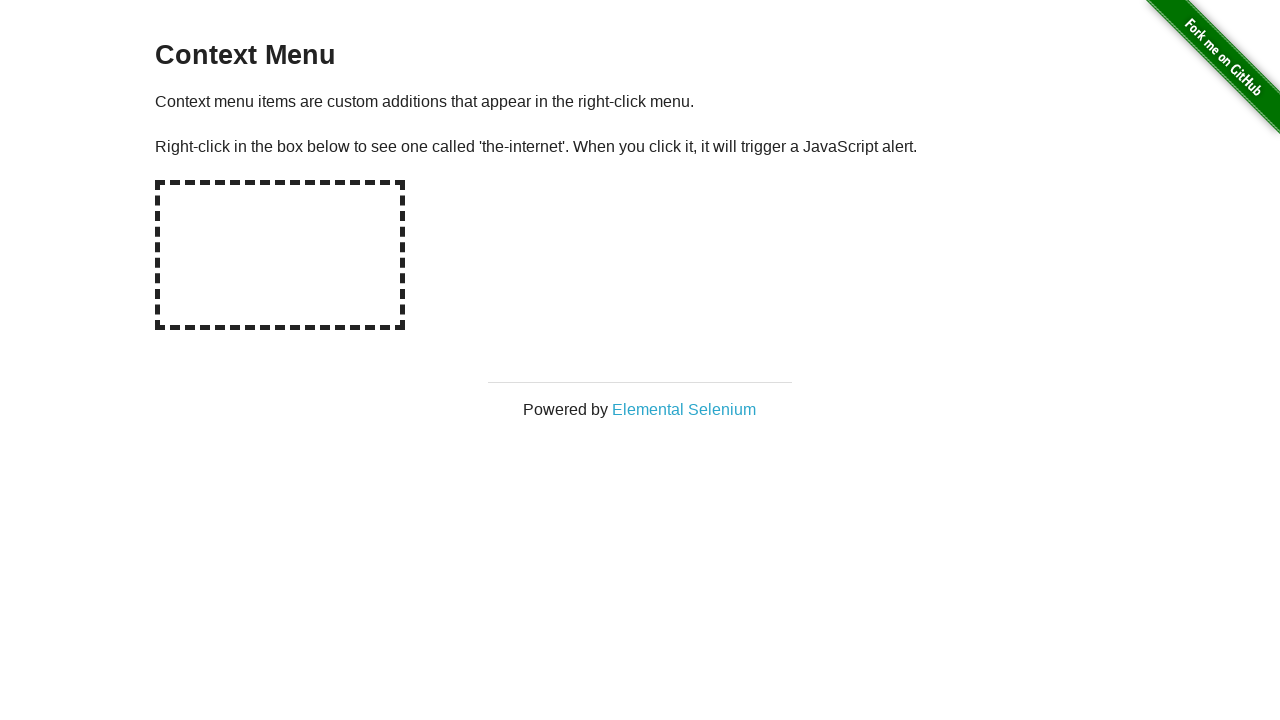

Set up alert dialog handler to accept dialogs
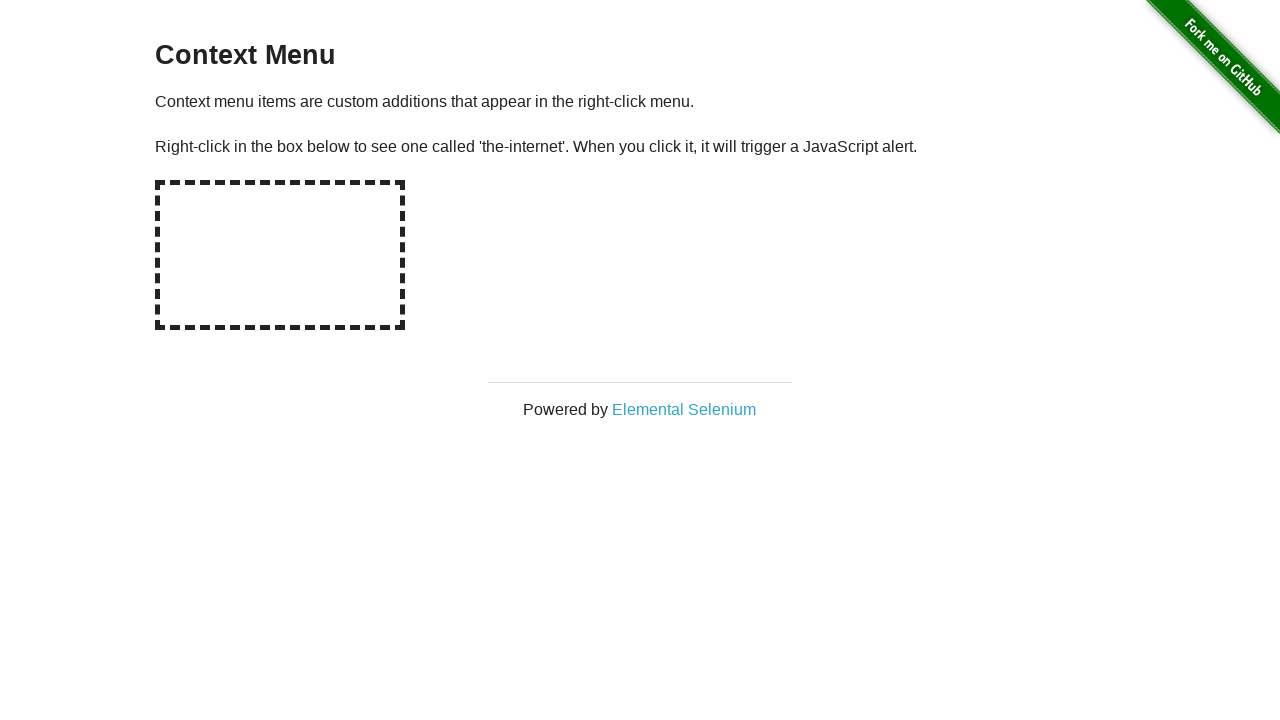

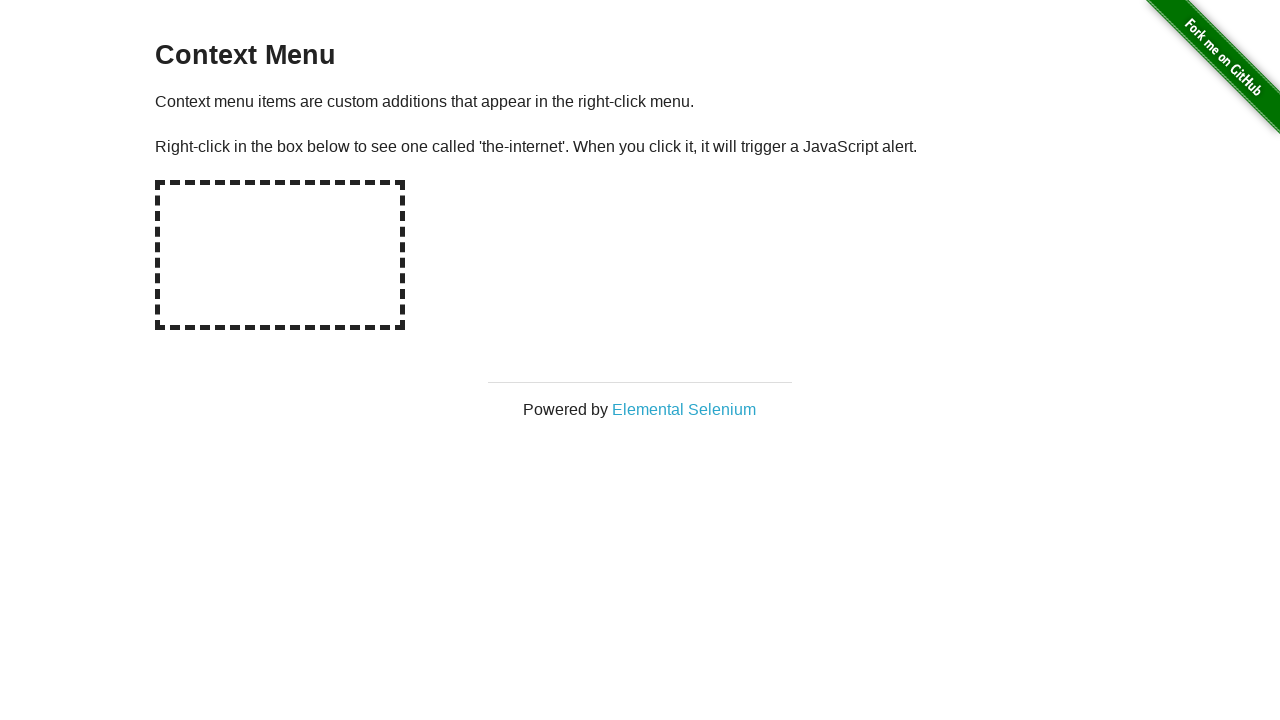